Tests jQuery UI autocomplete functionality by typing a character, navigating through suggestions with arrow keys, and selecting an option

Starting URL: http://jqueryui.com/autocomplete/

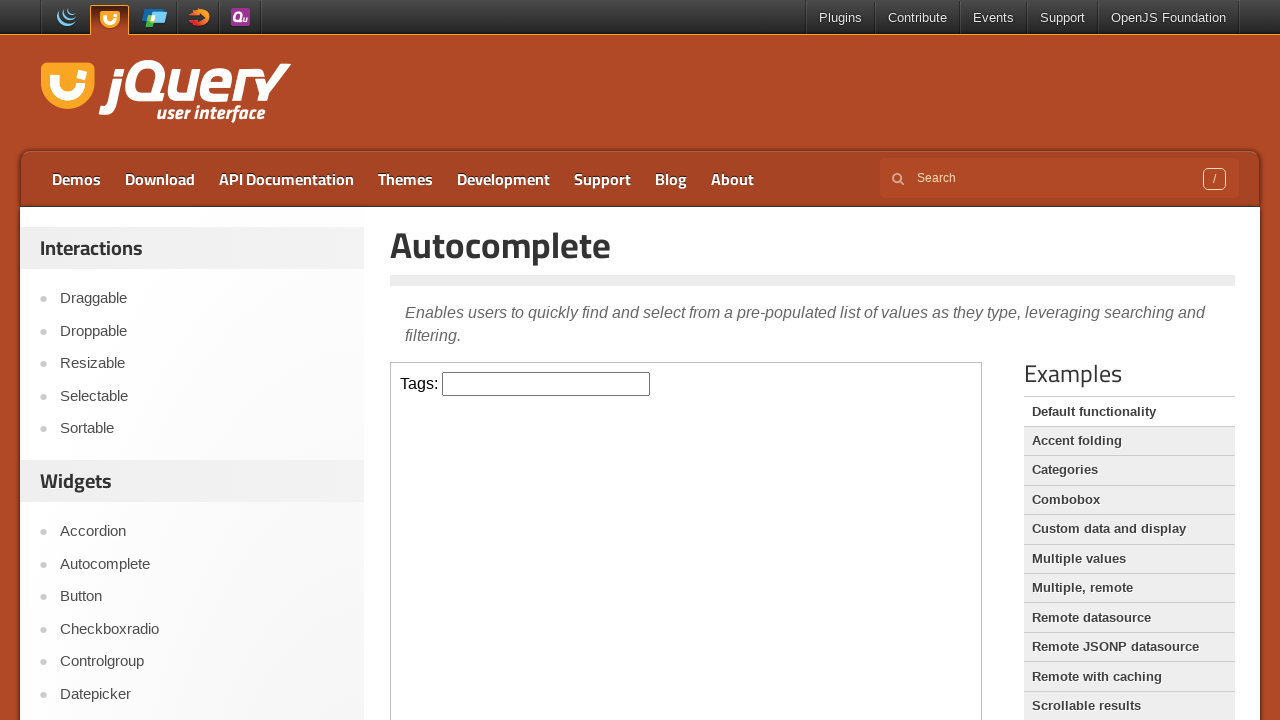

Verified page title is 'Autocomplete | jQuery UI'
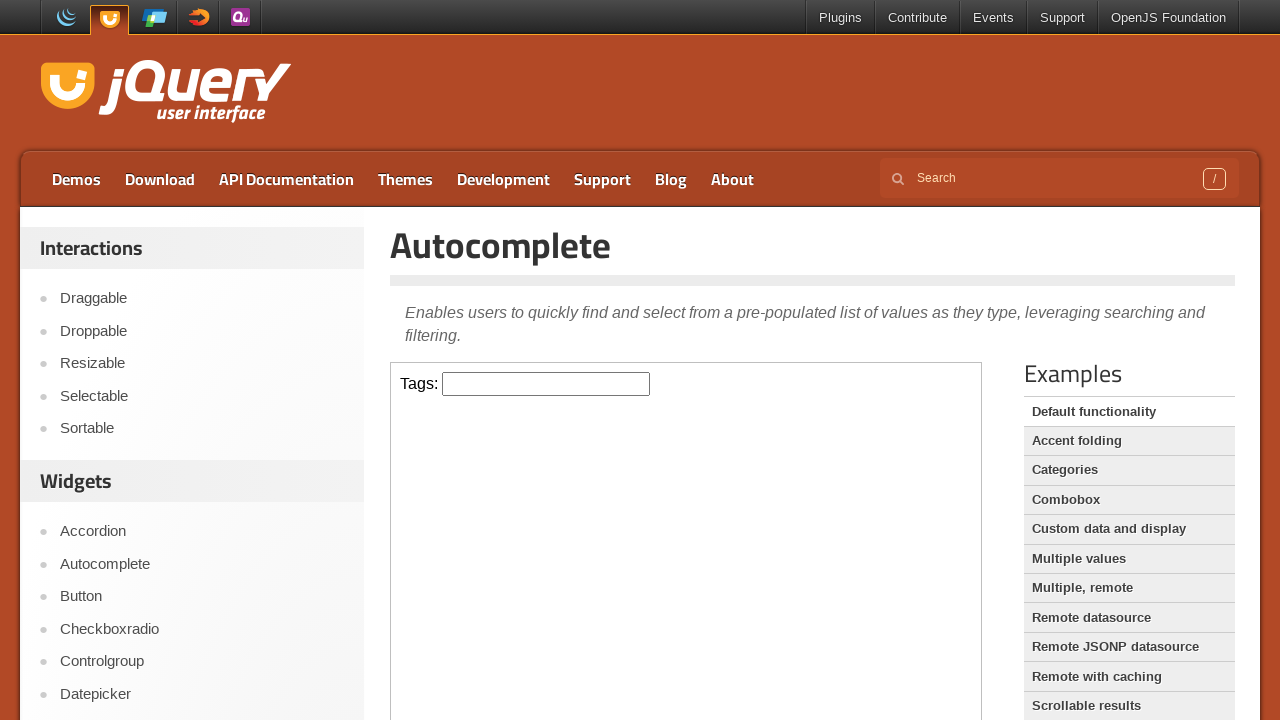

Located iframe containing autocomplete demo
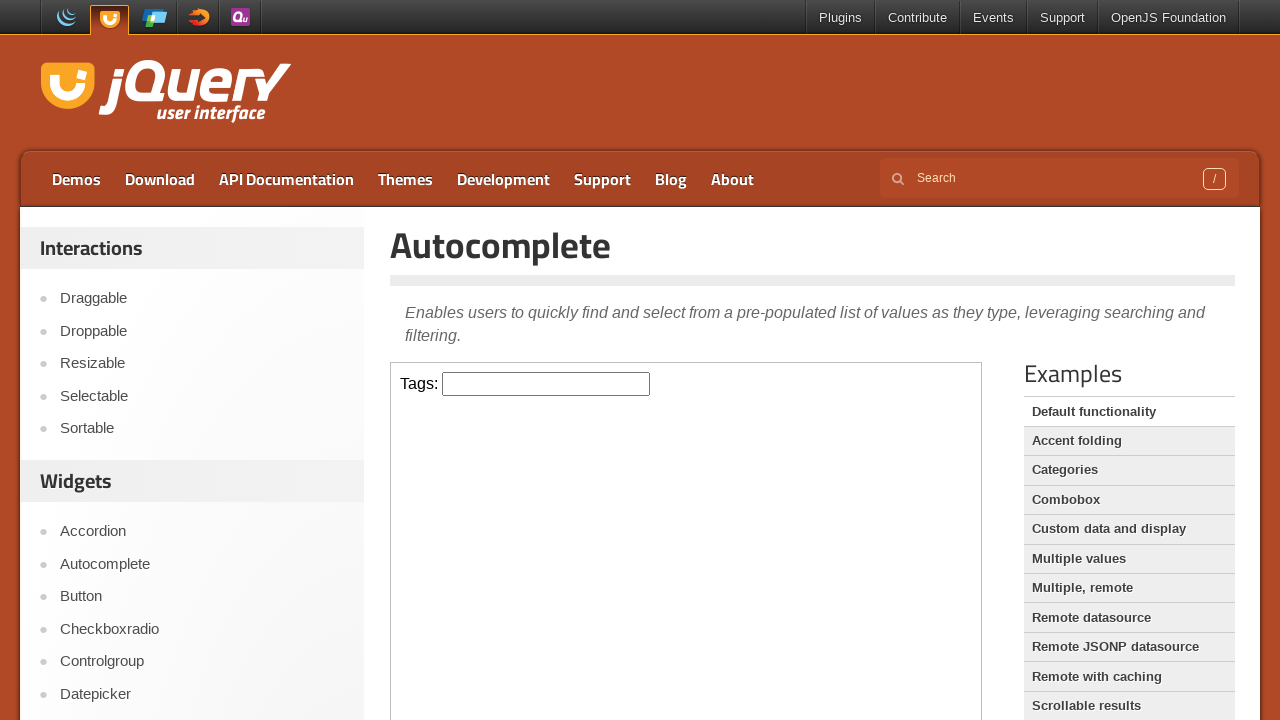

Typed 'a' in the autocomplete input field on iframe >> nth=0 >> internal:control=enter-frame >> input#tags
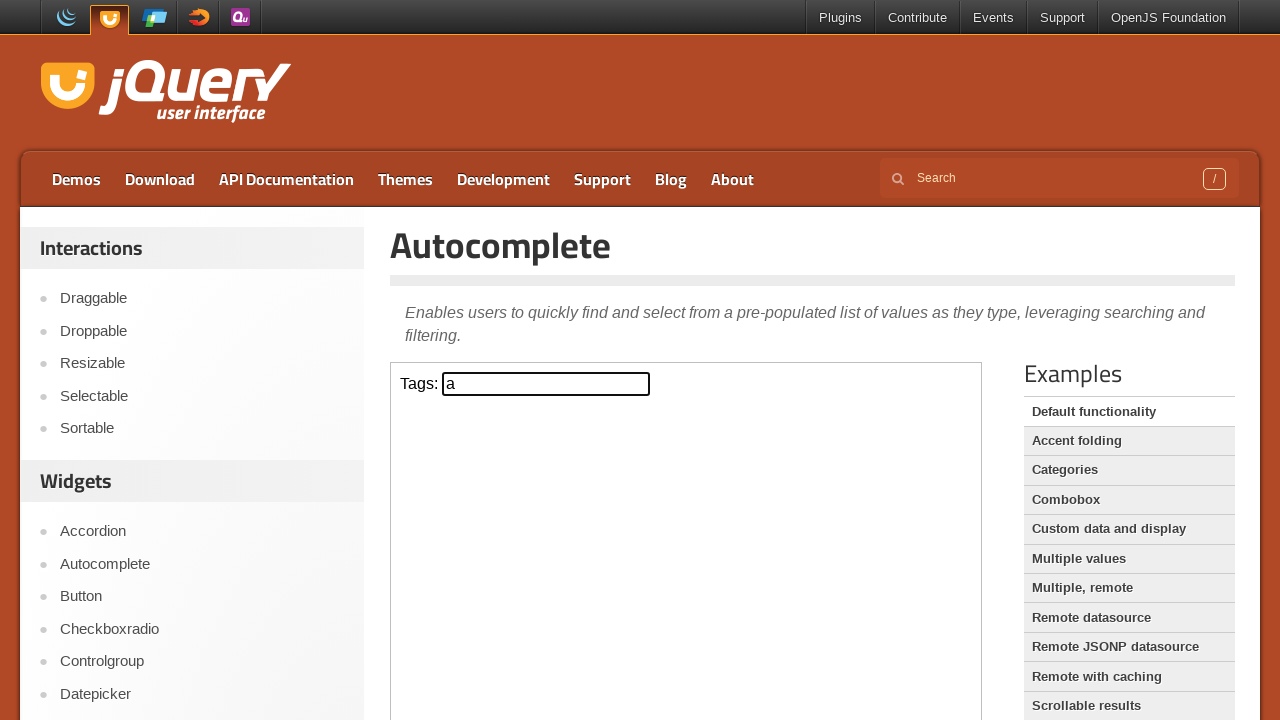

Autocomplete suggestions dropdown appeared
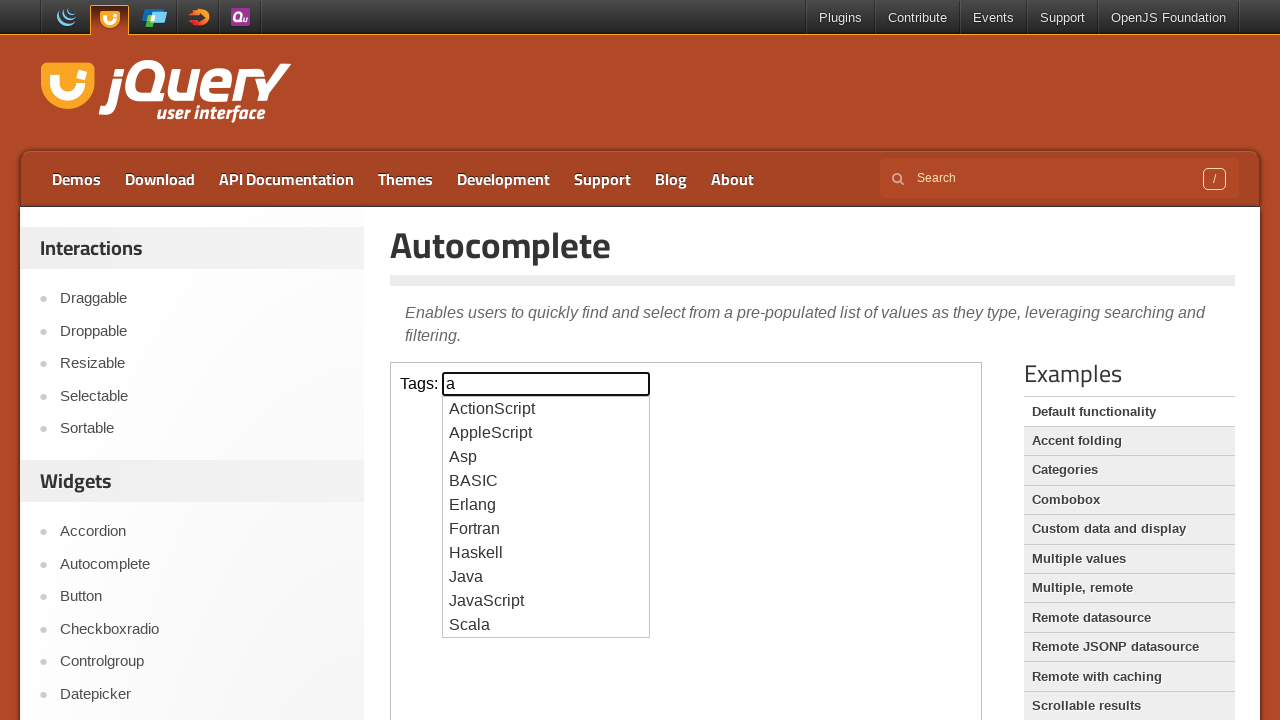

Retrieved 10 suggestion items
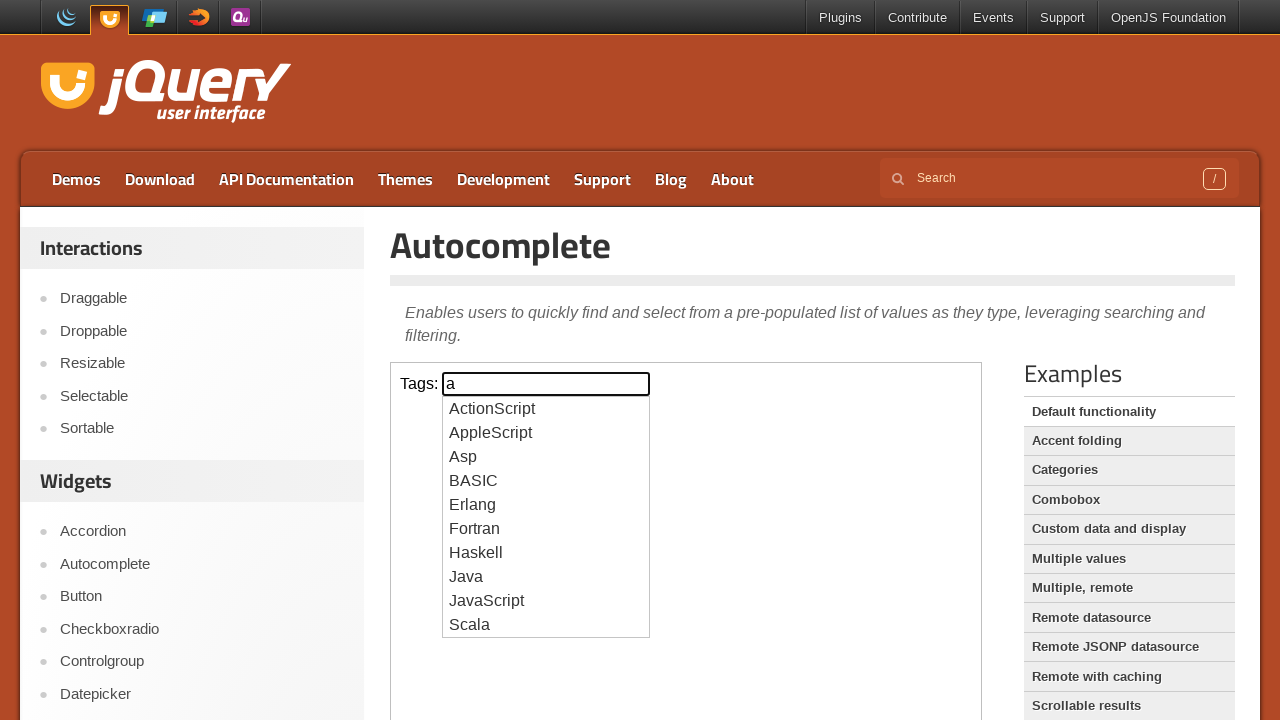

Printed text content of all 10 suggestions
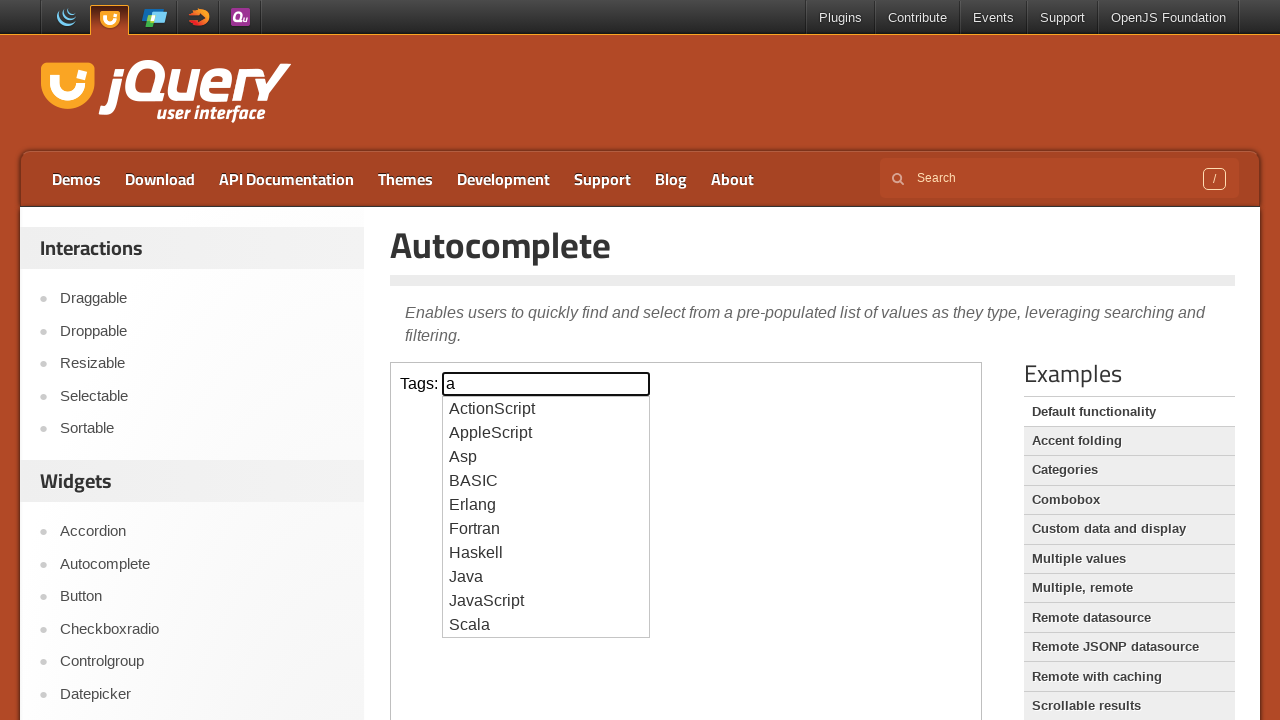

Pressed ArrowDown to navigate through suggestions (iteration 1/5) on iframe >> nth=0 >> internal:control=enter-frame >> input#tags
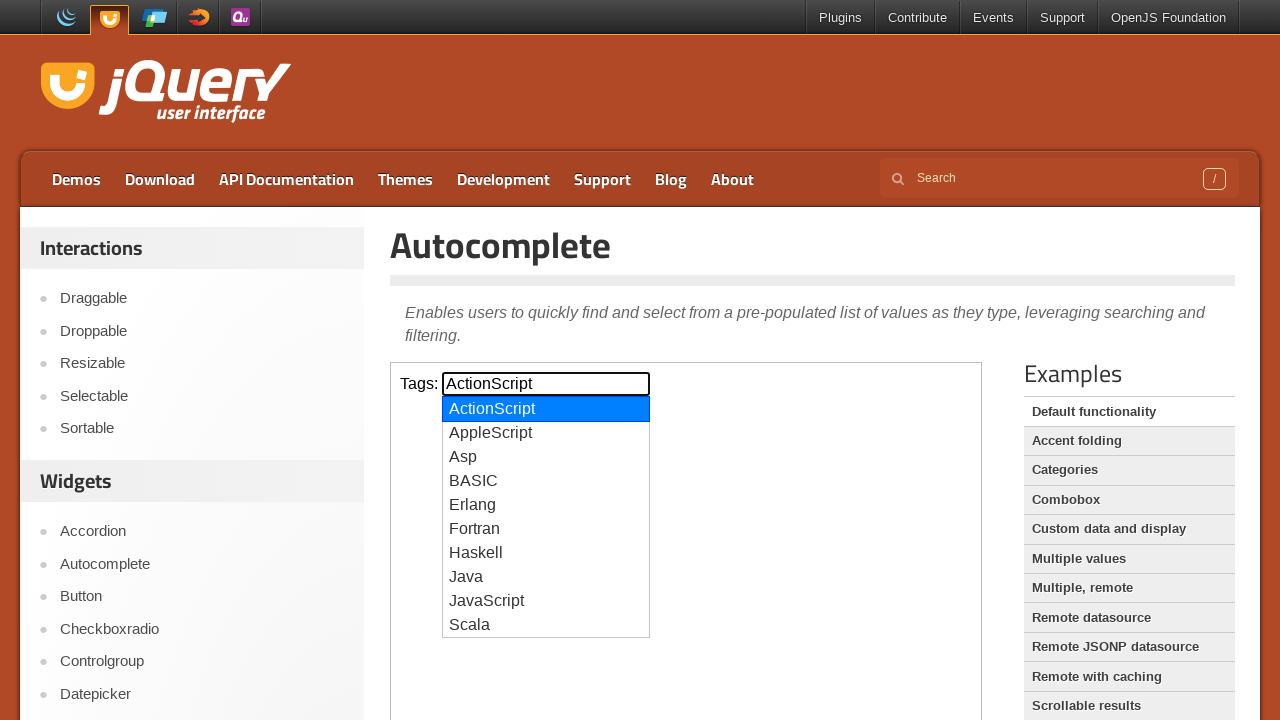

Pressed ArrowDown to navigate through suggestions (iteration 2/5) on iframe >> nth=0 >> internal:control=enter-frame >> input#tags
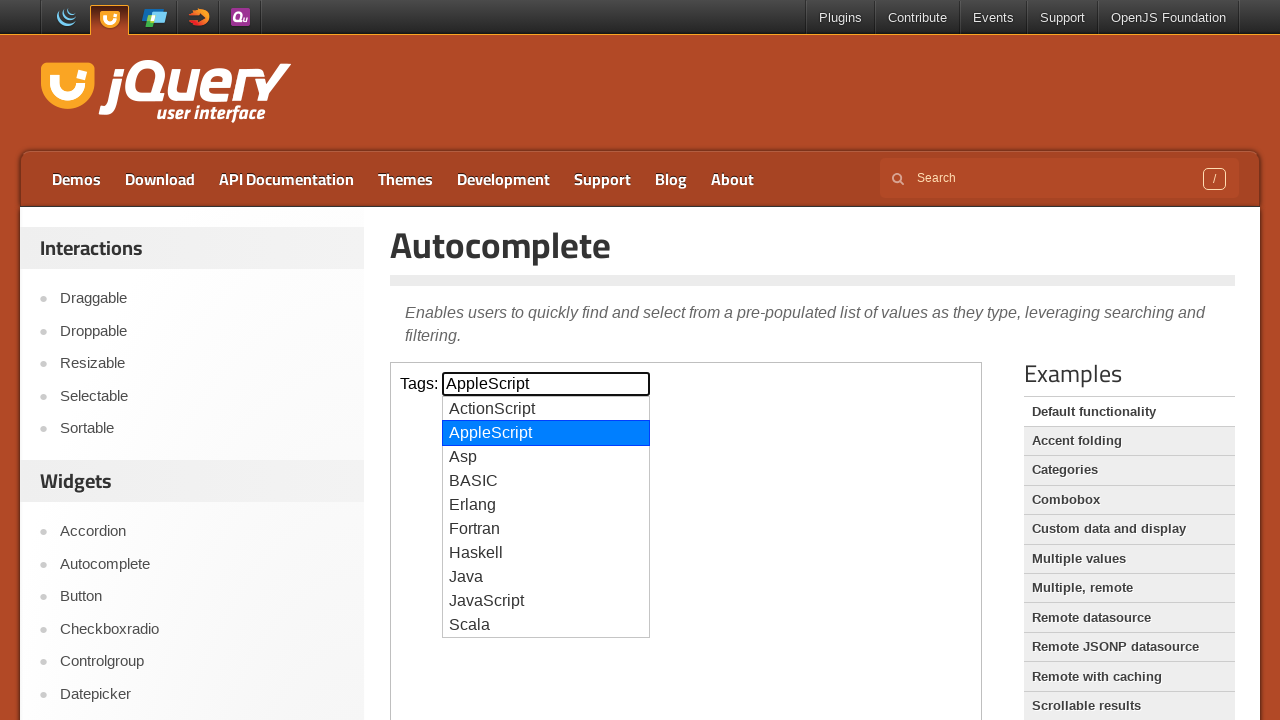

Pressed ArrowDown to navigate through suggestions (iteration 3/5) on iframe >> nth=0 >> internal:control=enter-frame >> input#tags
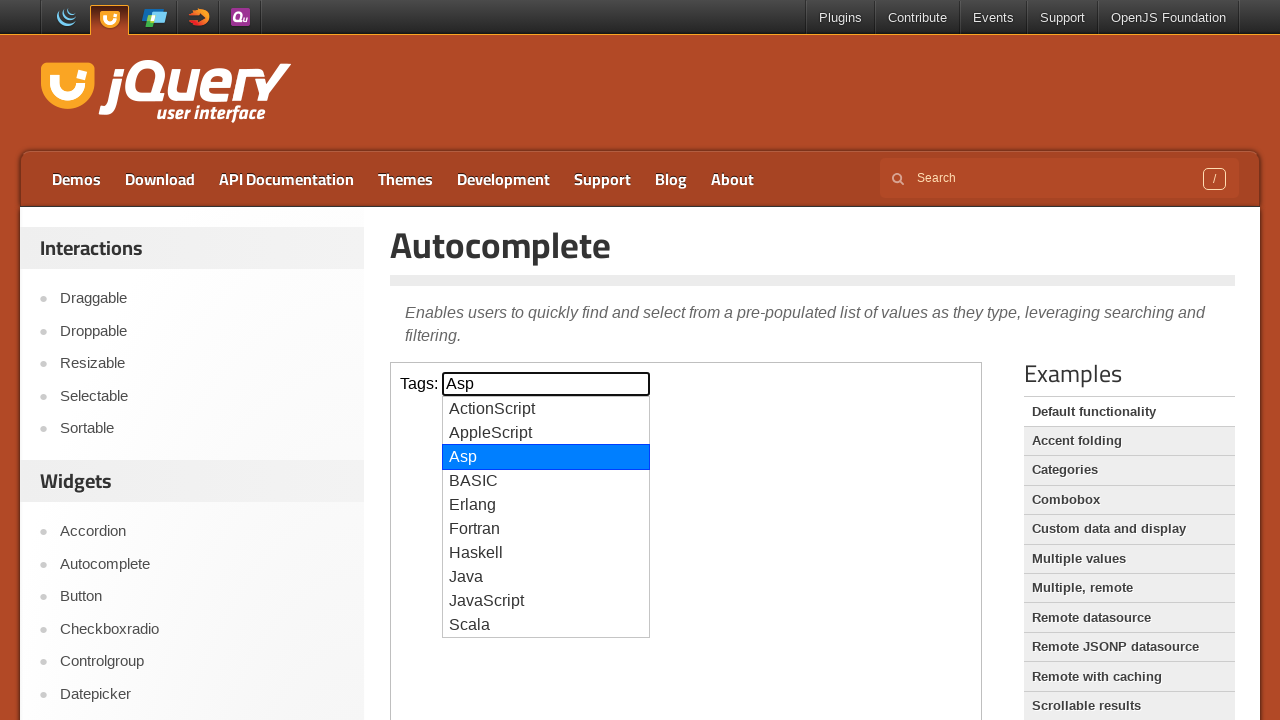

Pressed ArrowDown to navigate through suggestions (iteration 4/5) on iframe >> nth=0 >> internal:control=enter-frame >> input#tags
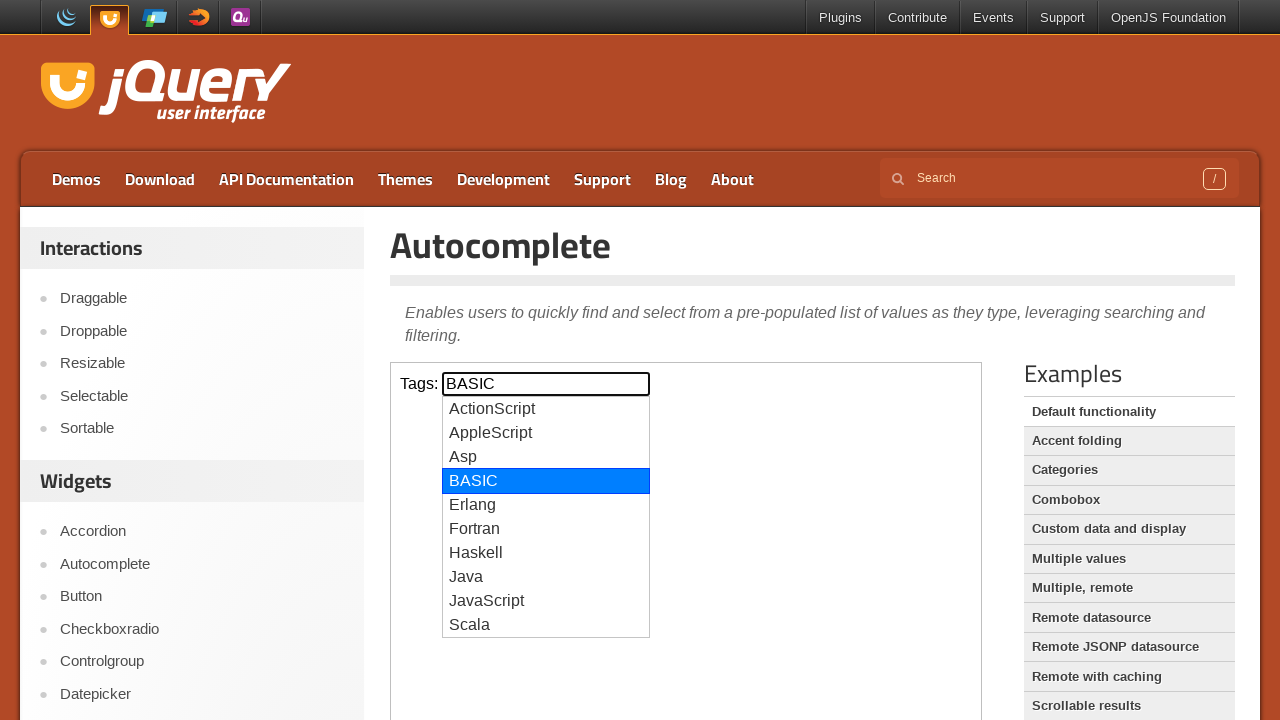

Pressed ArrowDown to navigate through suggestions (iteration 5/5) on iframe >> nth=0 >> internal:control=enter-frame >> input#tags
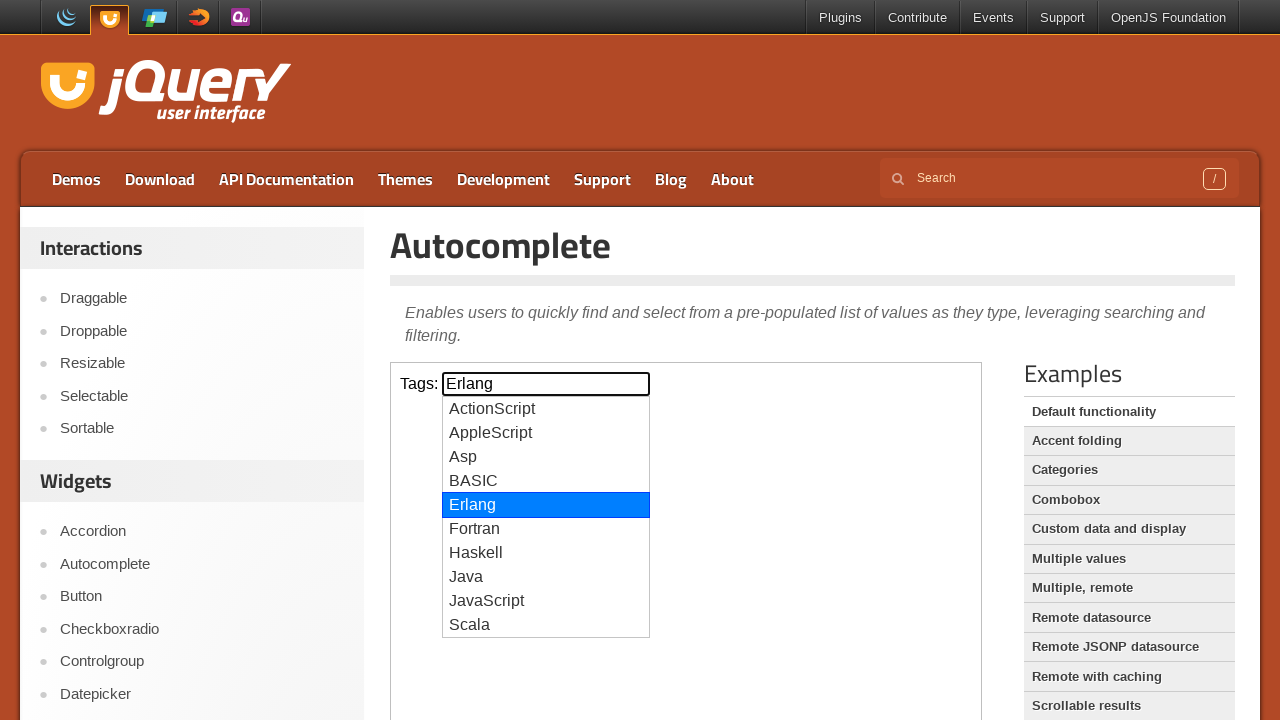

Pressed Enter to select the current suggestion on iframe >> nth=0 >> internal:control=enter-frame >> input#tags
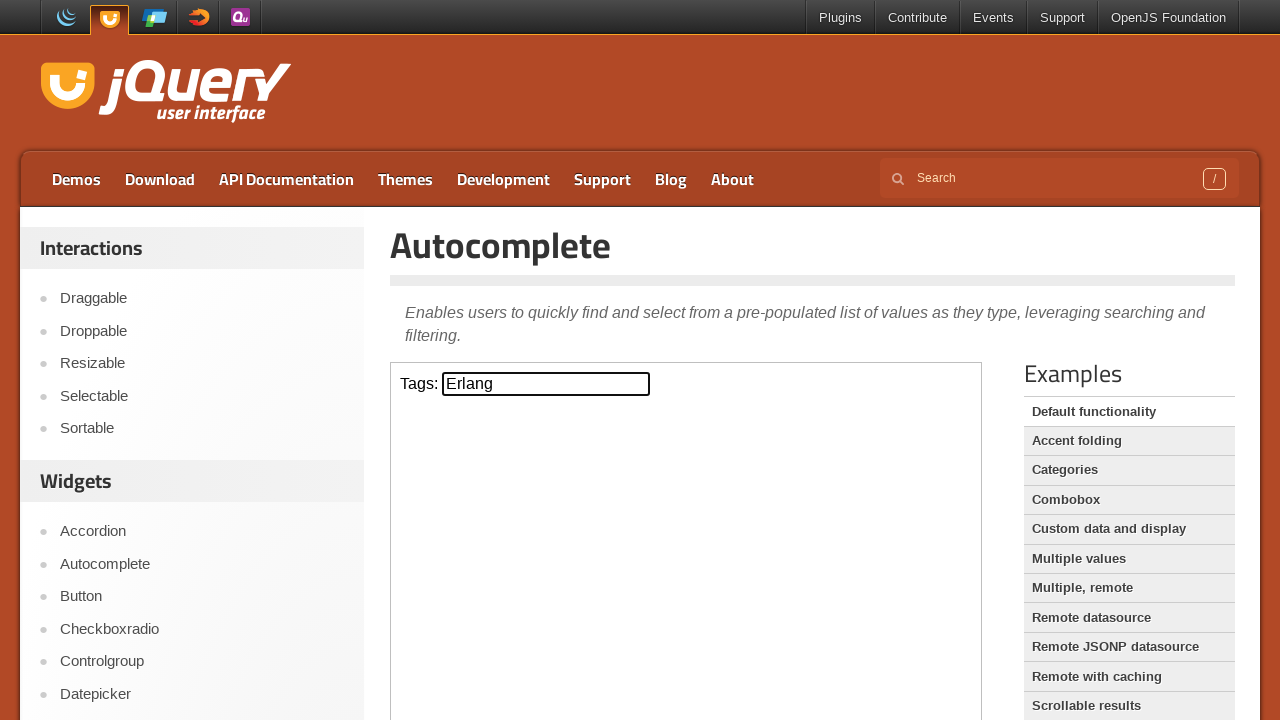

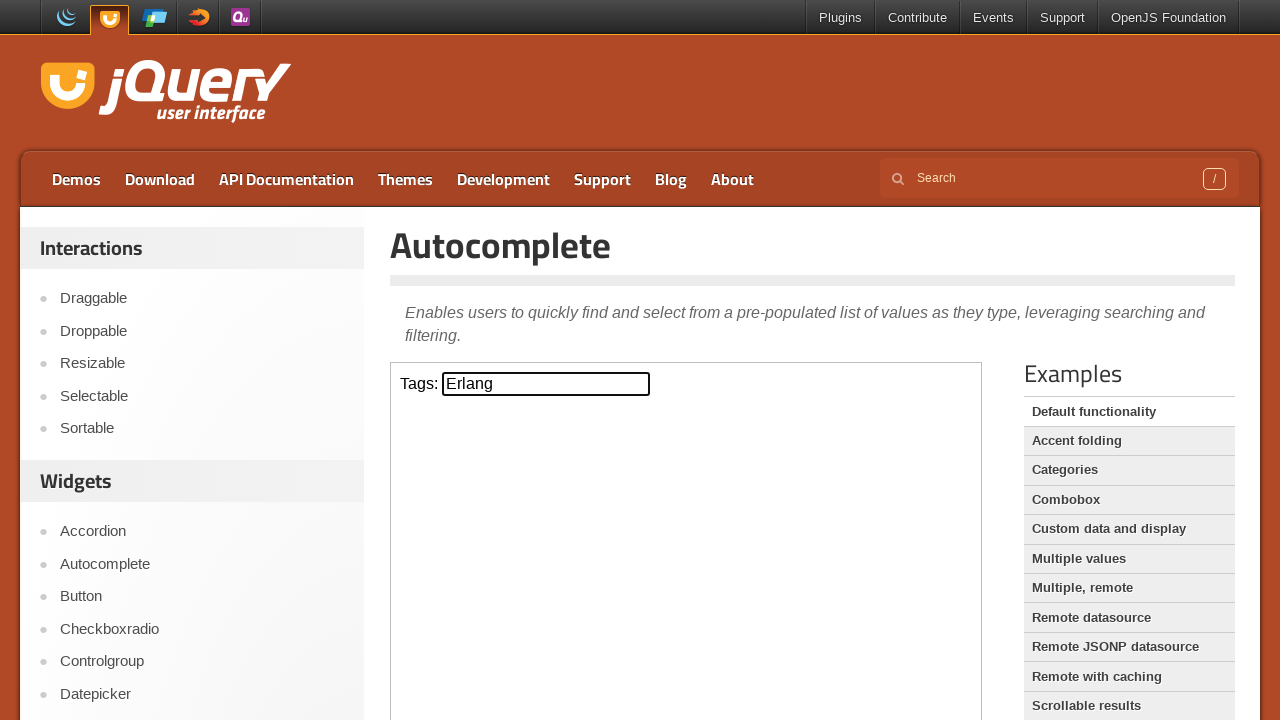